Tests browser navigation functionality by clicking on HTML and CSS links, and using browser back/forward navigation on the CodeWithHarry website.

Starting URL: https://www.codewithharry.com/

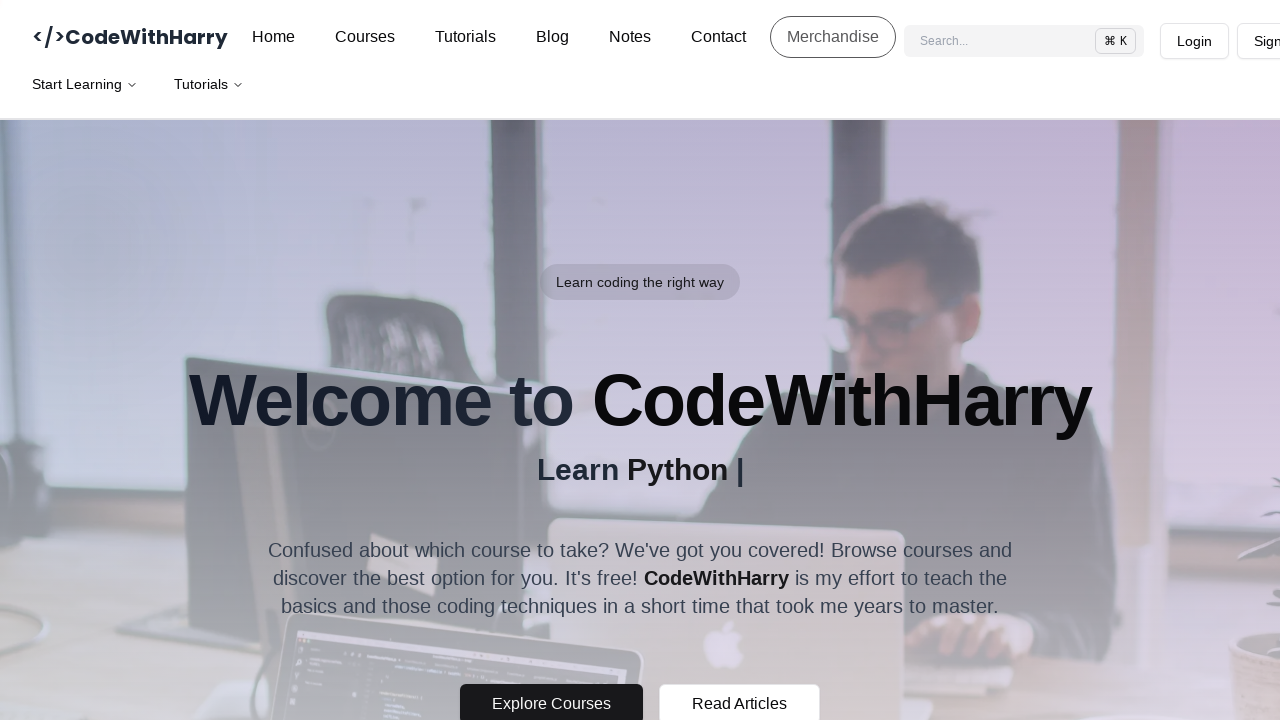

Waited for page to load - domcontentloaded state reached
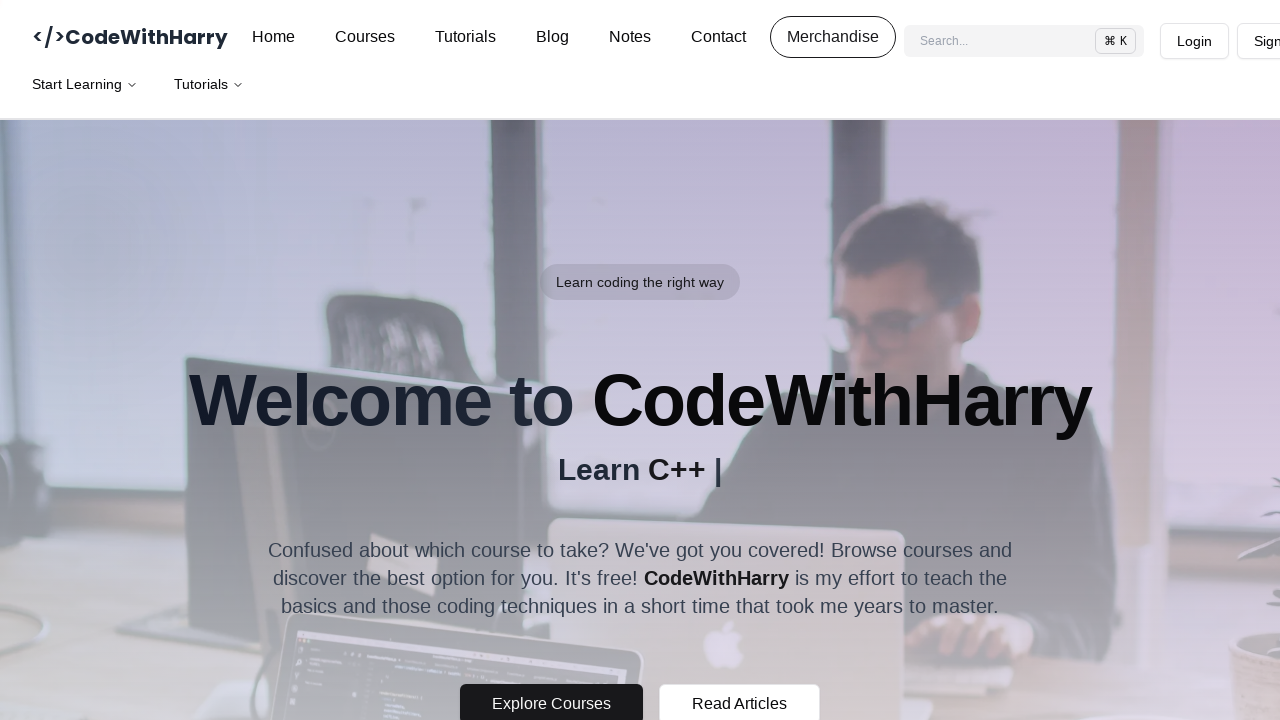

Clicked on HTML link at (203, 360) on text=HTML
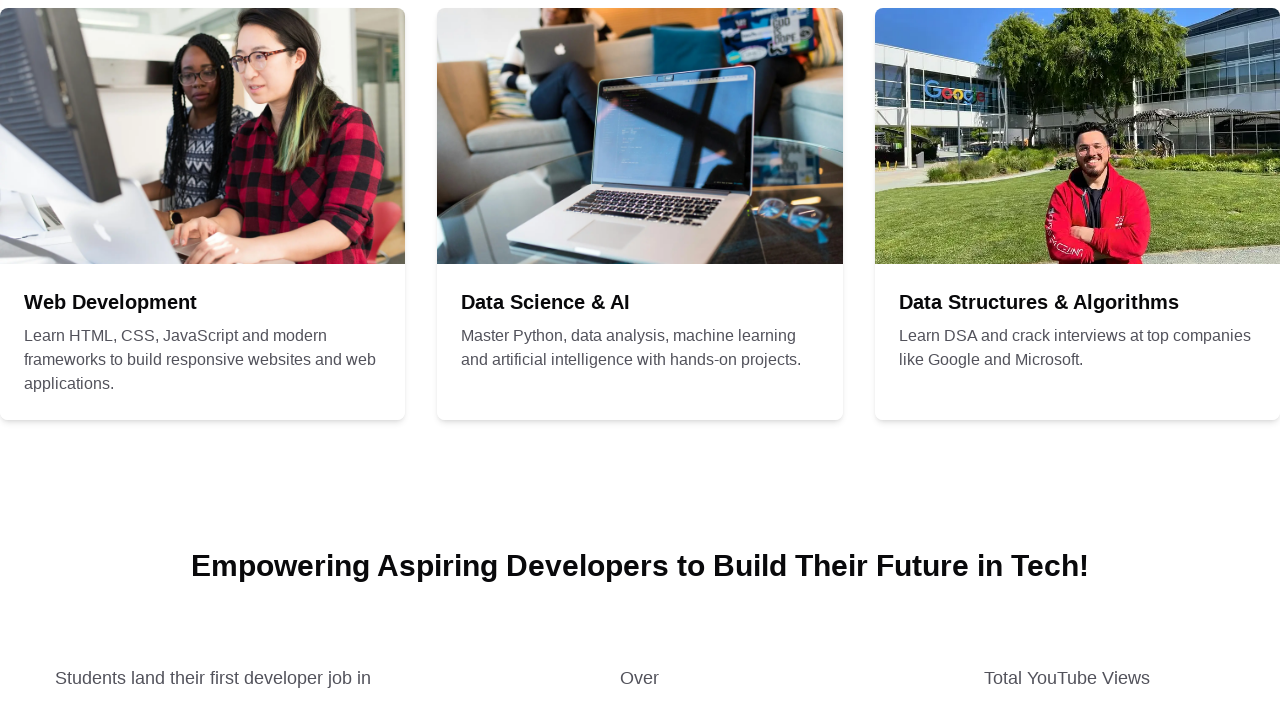

Navigated back to previous page using browser back button
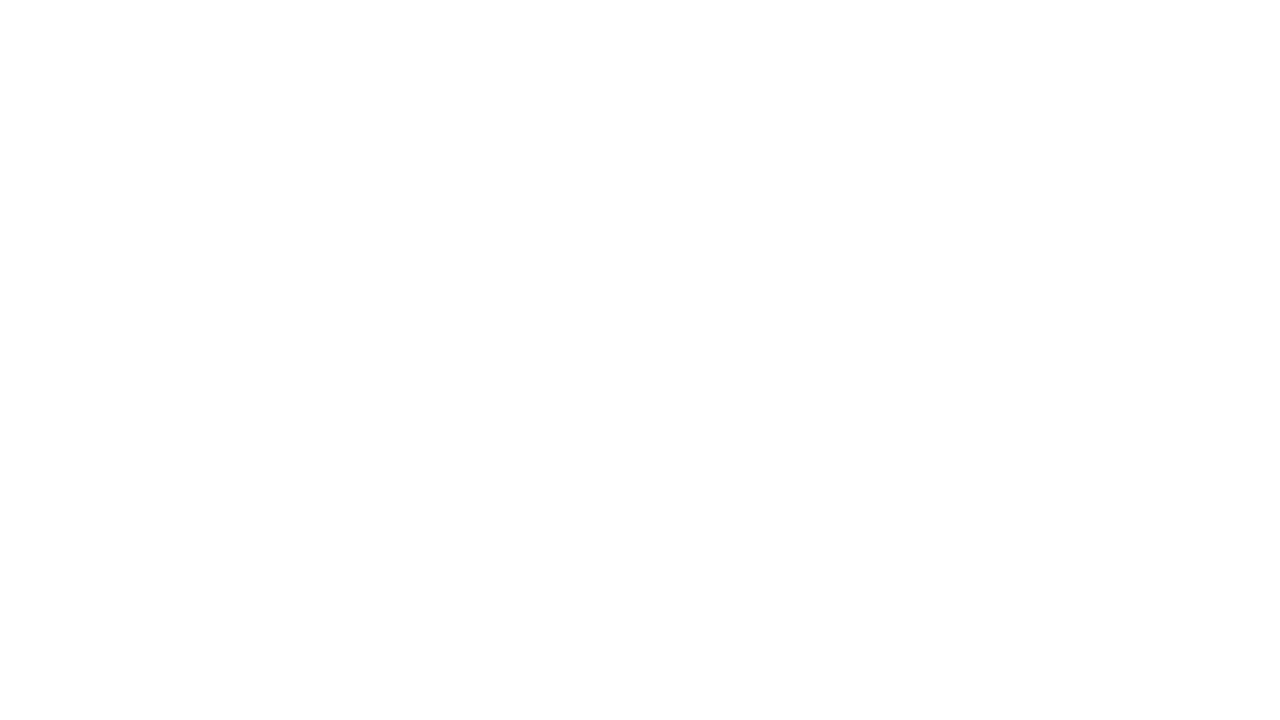

Navigated forward using browser forward button
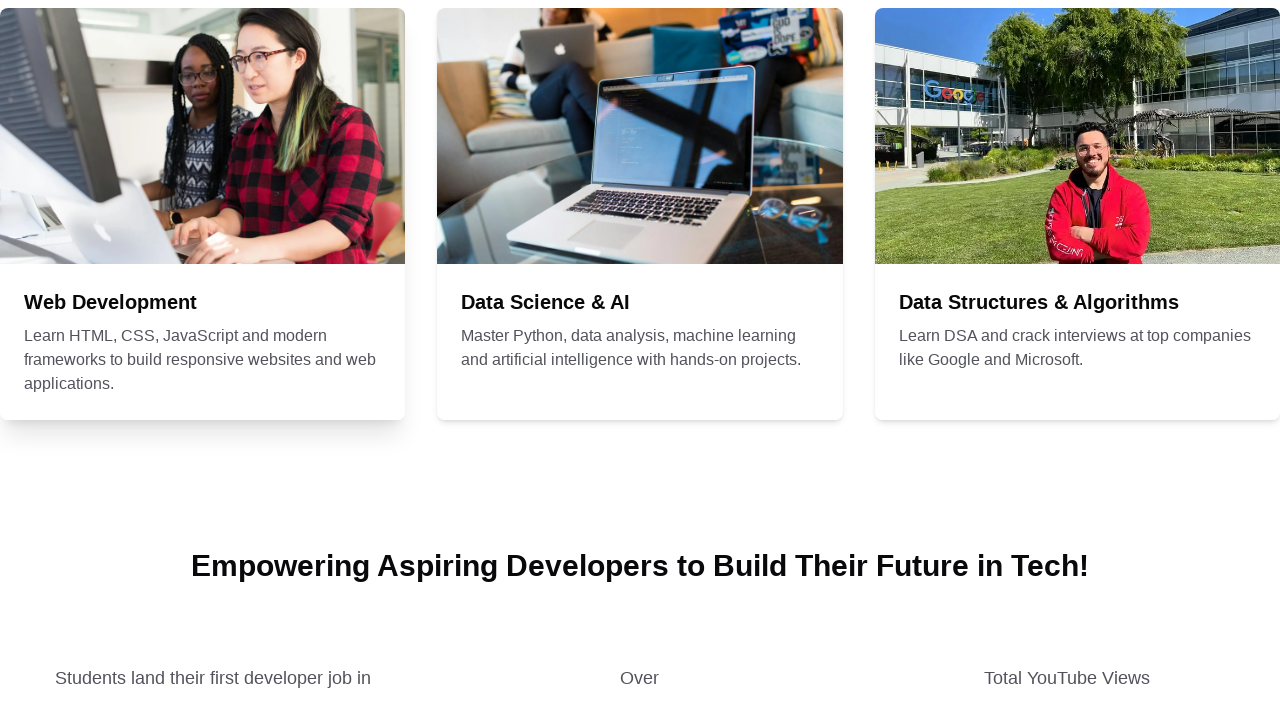

Waited for page to stabilize - domcontentloaded state reached
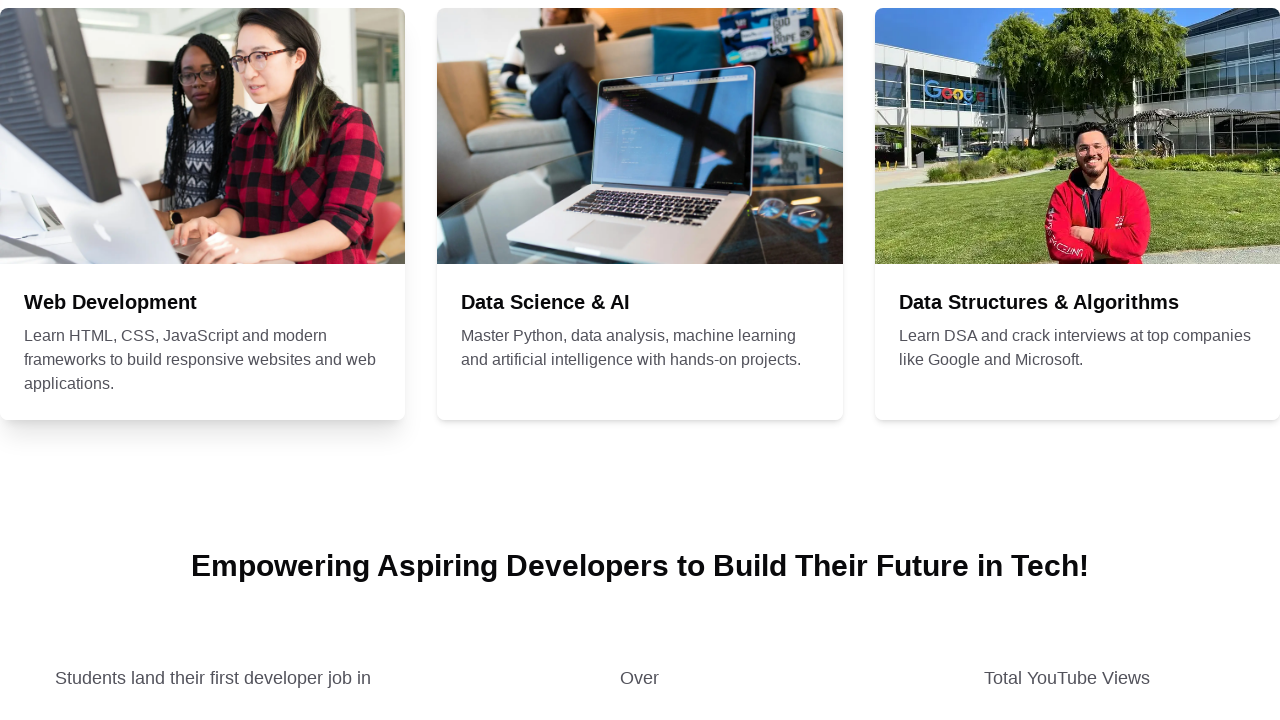

Clicked on CSS link at (203, 360) on text=CSS
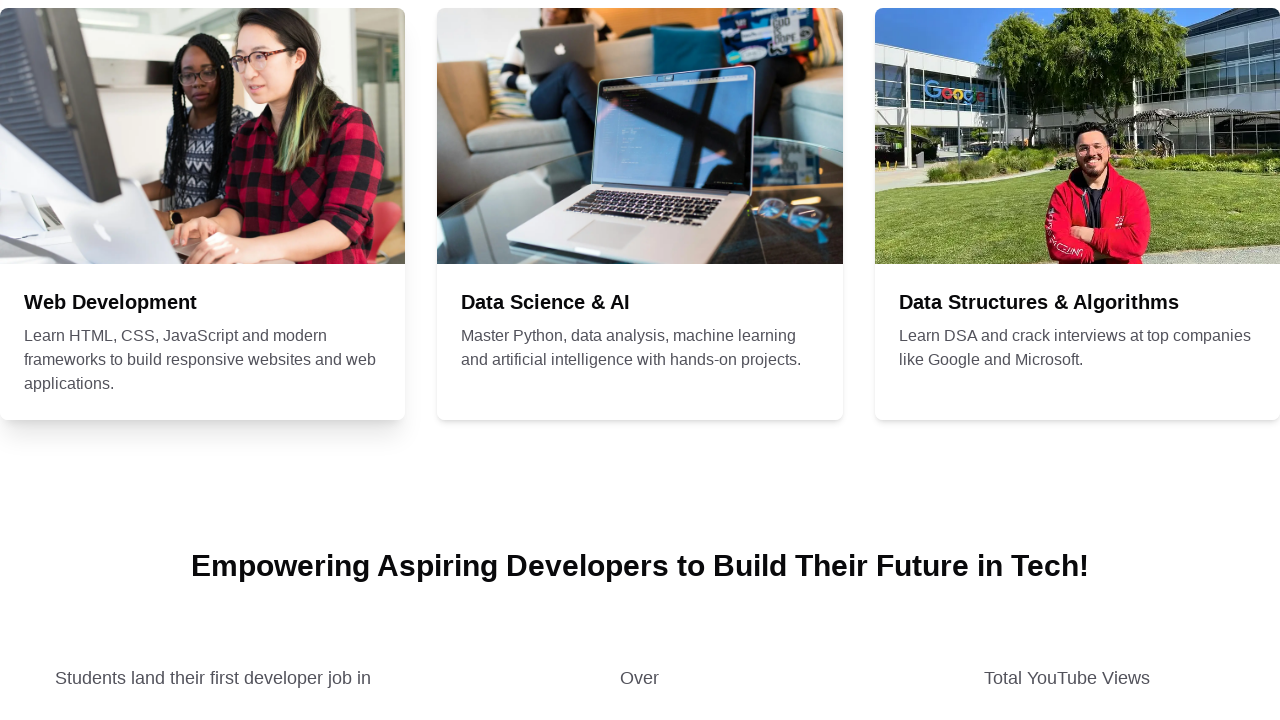

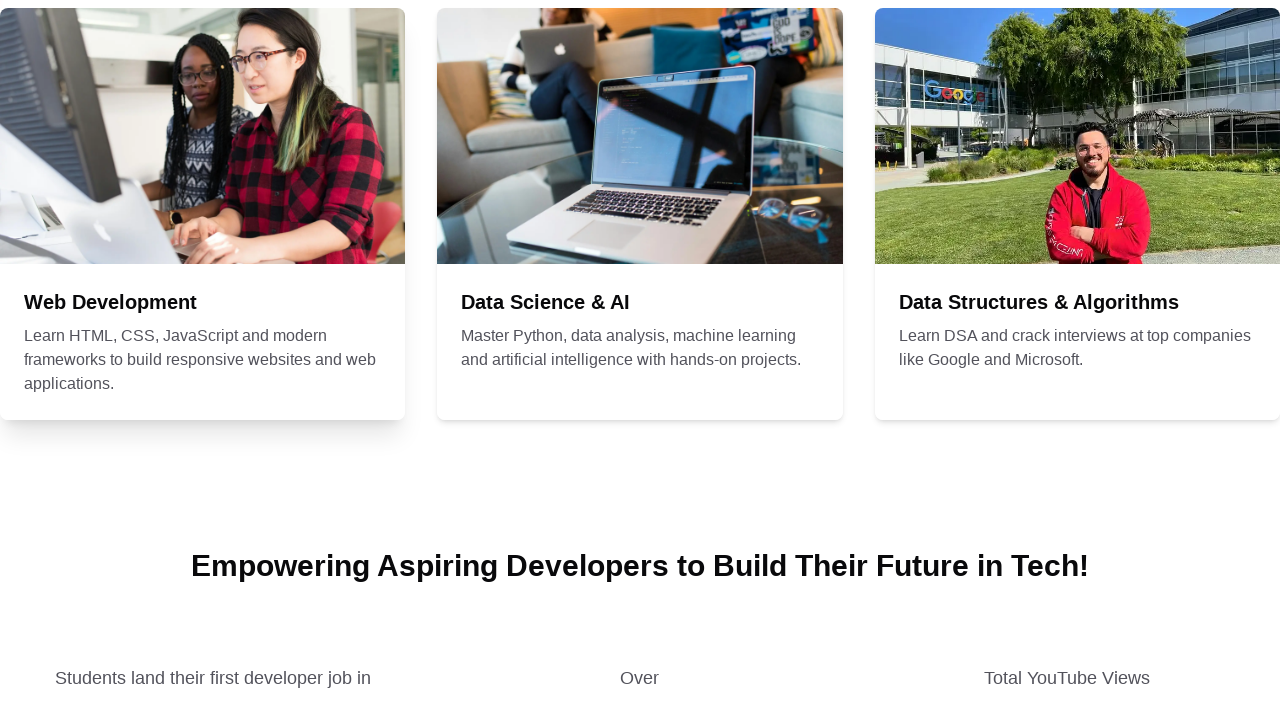